Tests form interaction by selecting a year from a birthday year dropdown using index-based selection

Starting URL: https://kodilla.com/pl/test/form

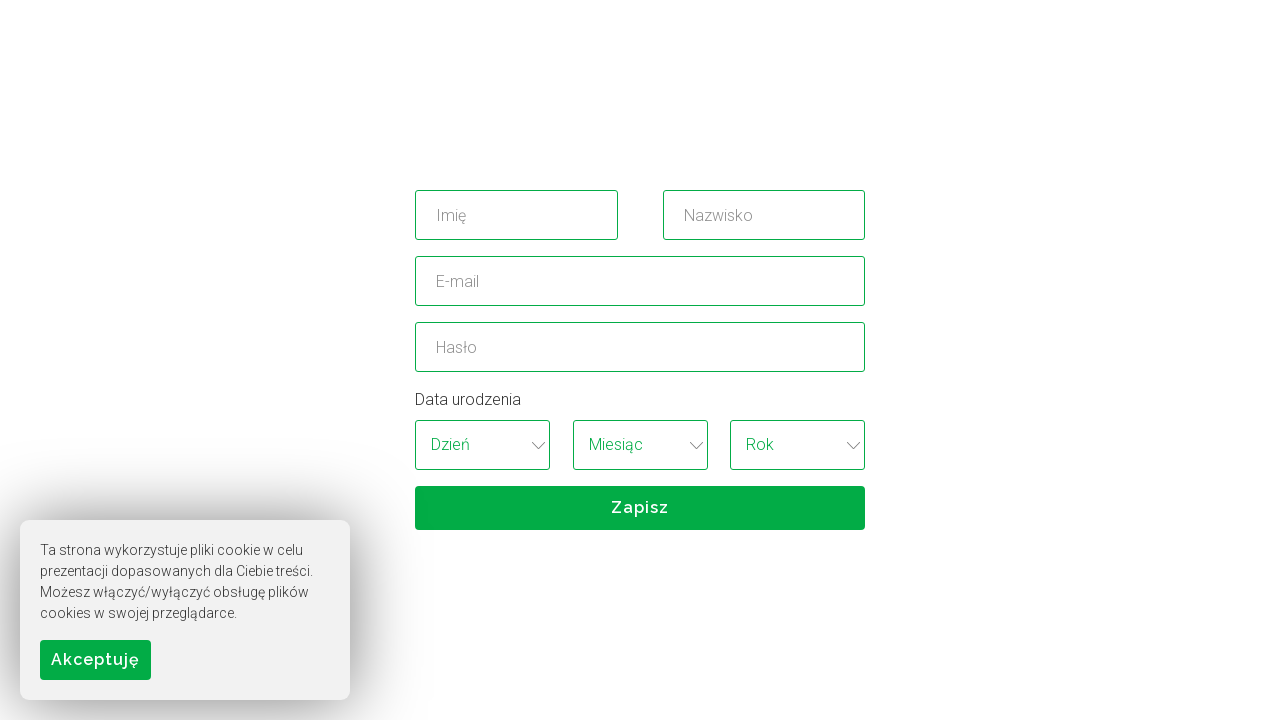

Located birthday year dropdown element
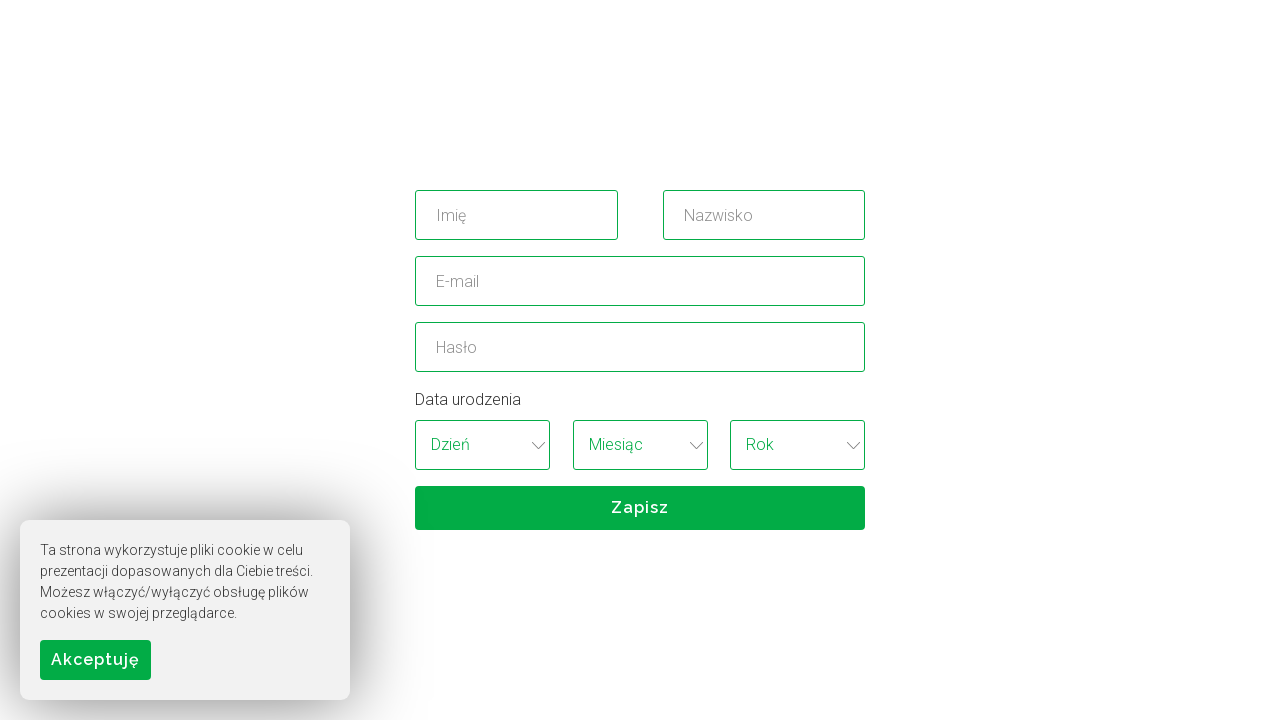

Selected 6th year option (index 5) from birthday year dropdown on xpath=//*[@id='birthday_wrapper']/select[3]
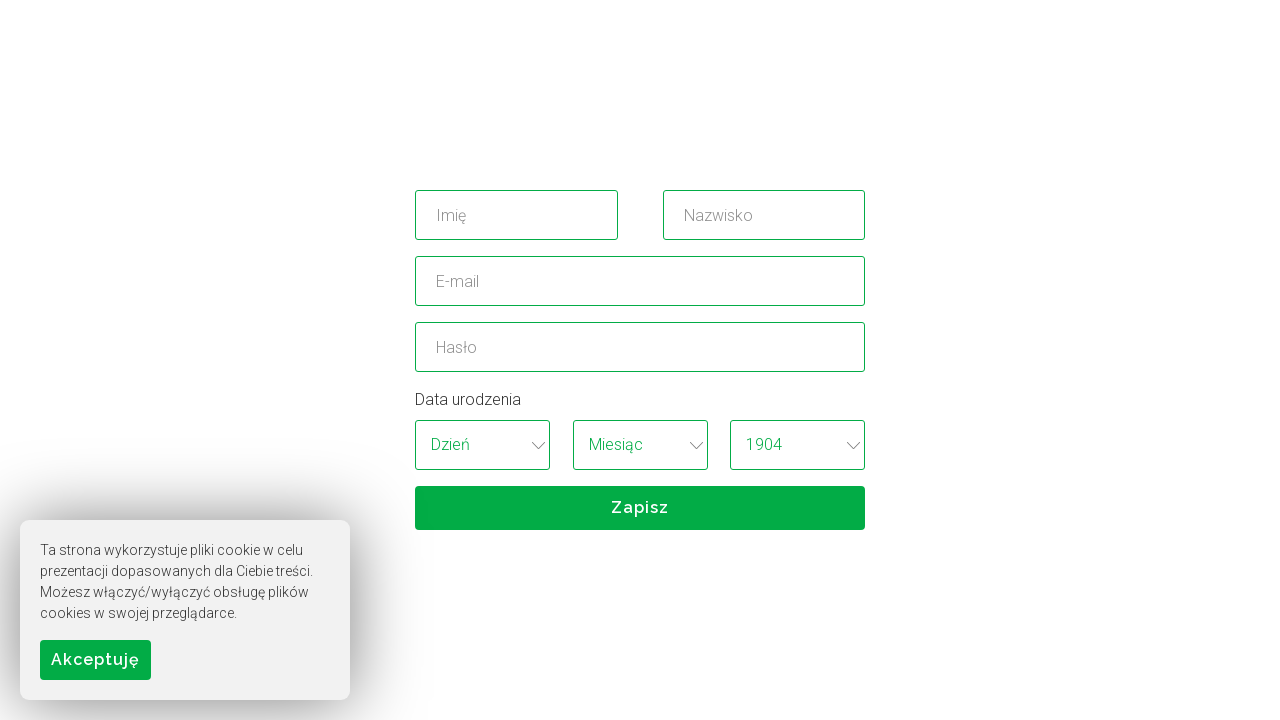

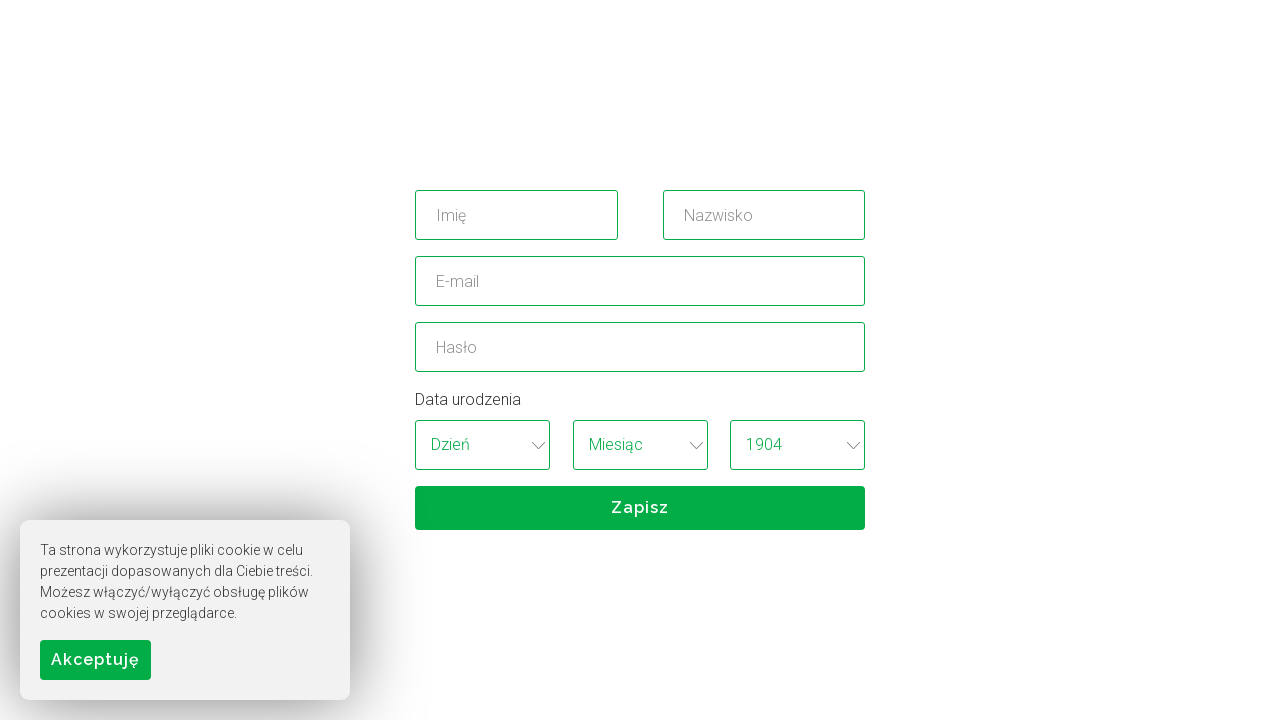